Navigates to TutorialsPoint homepage and verifies that an h4 heading element is present on the page

Starting URL: https://www.tutorialspoint.com/index.htm

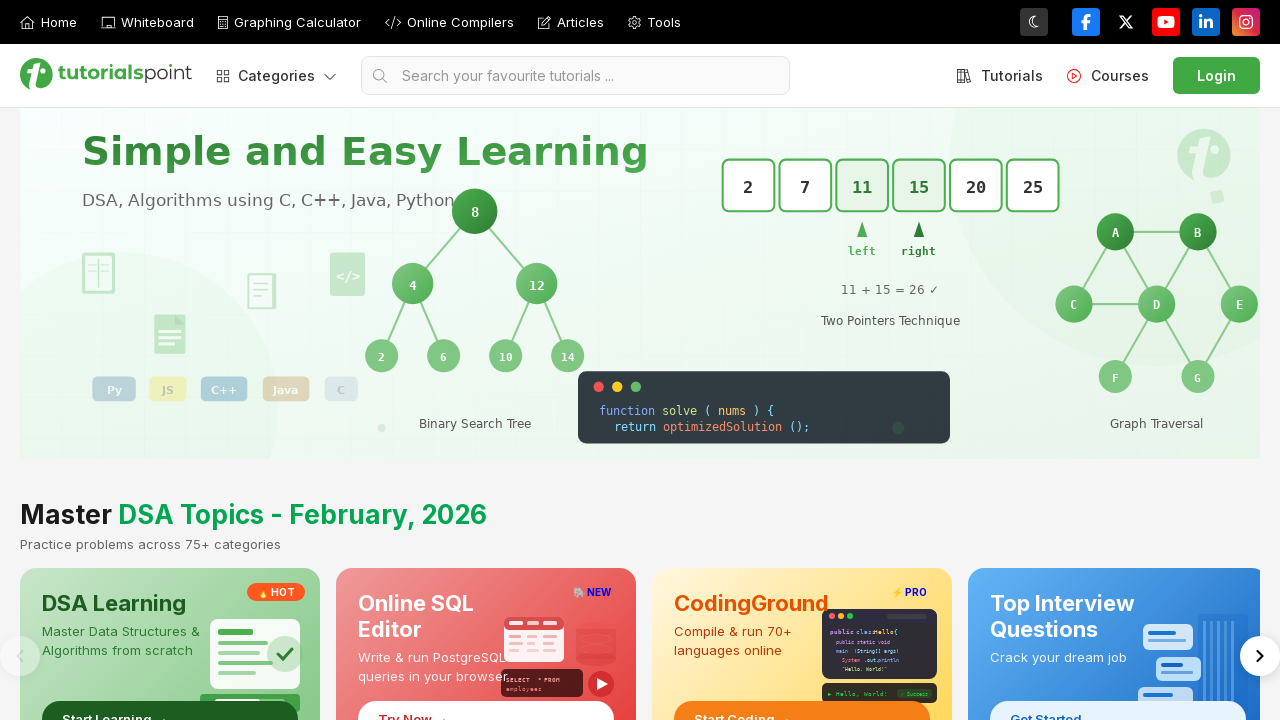

Navigated to TutorialsPoint homepage
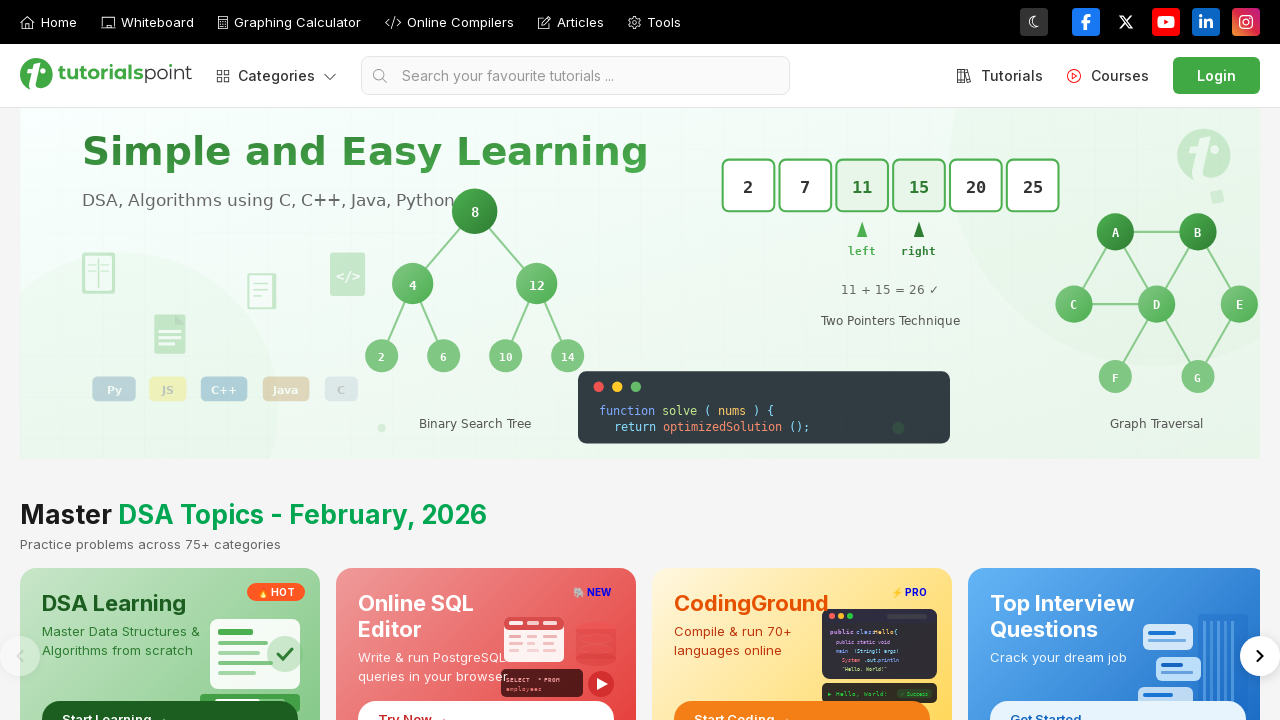

H4 heading element is present on the page
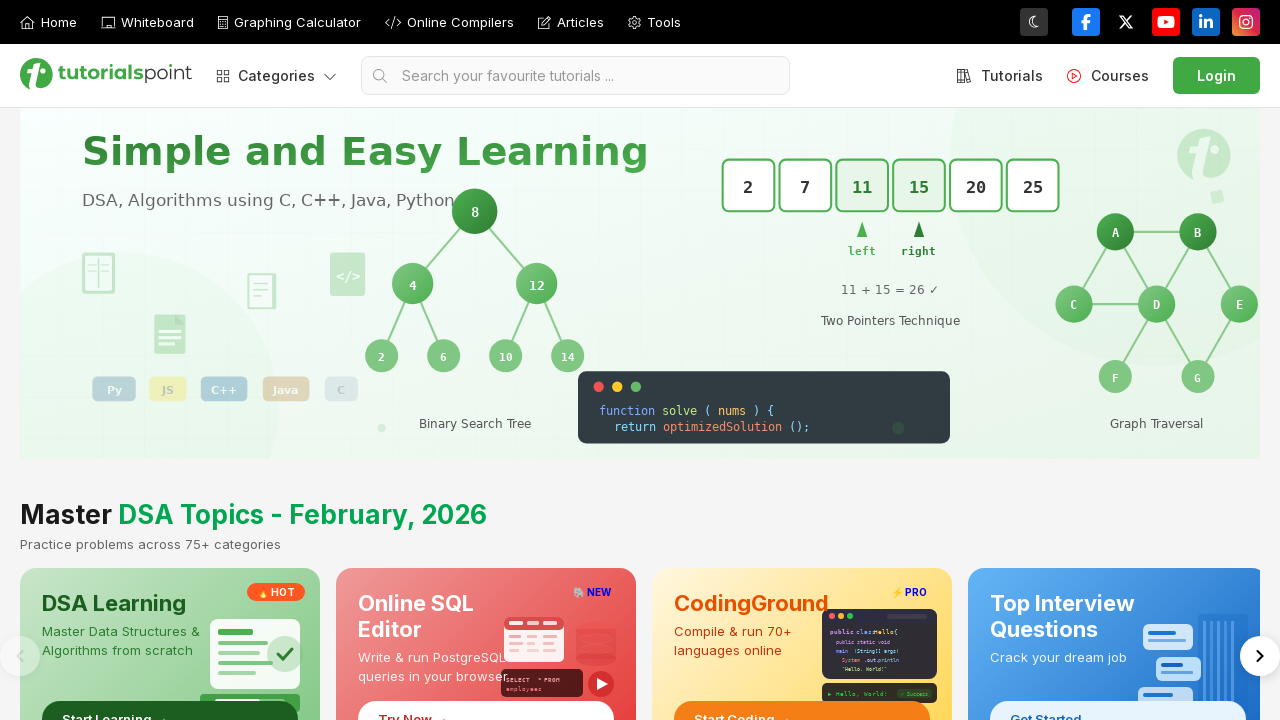

Located first h4 element
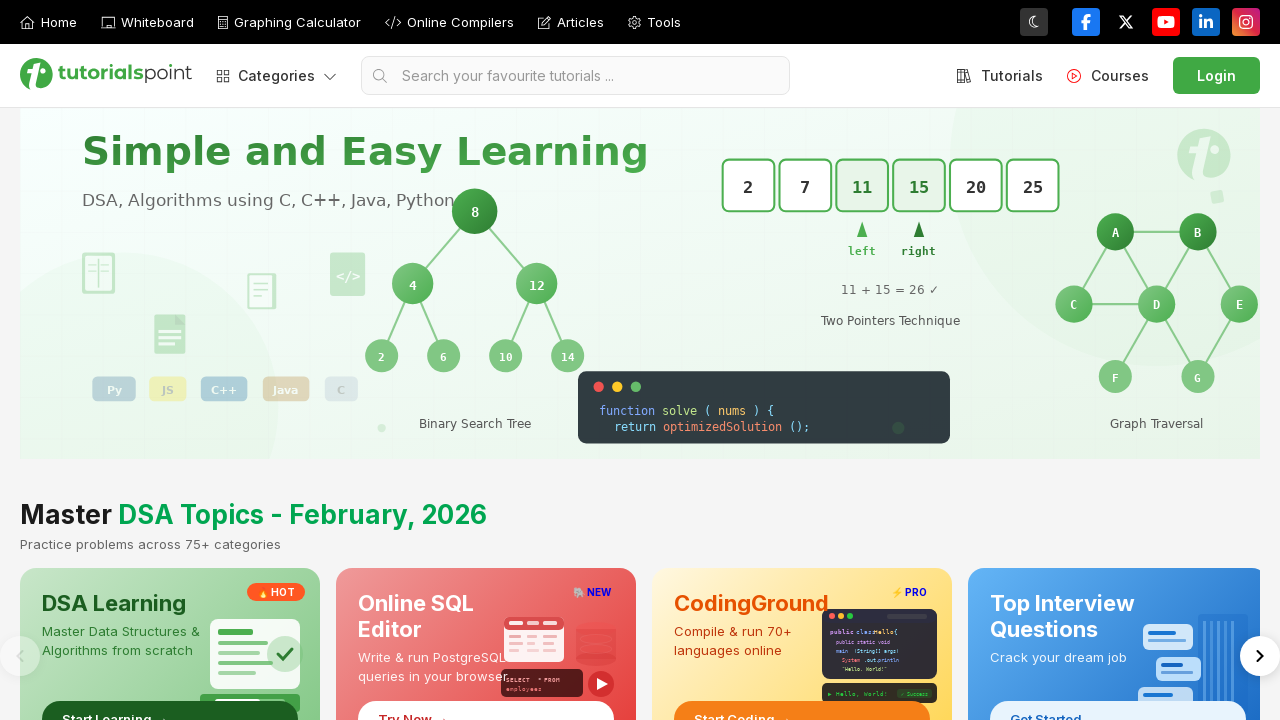

Retrieved h4 element text content: Array
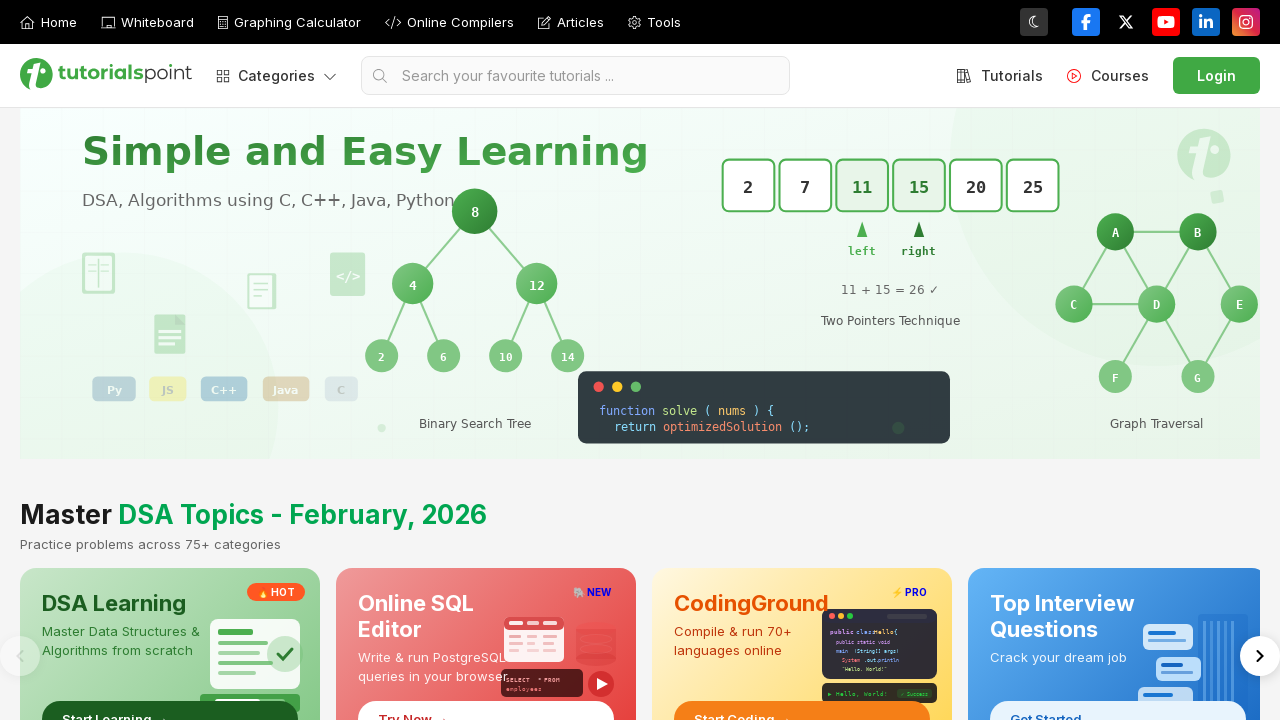

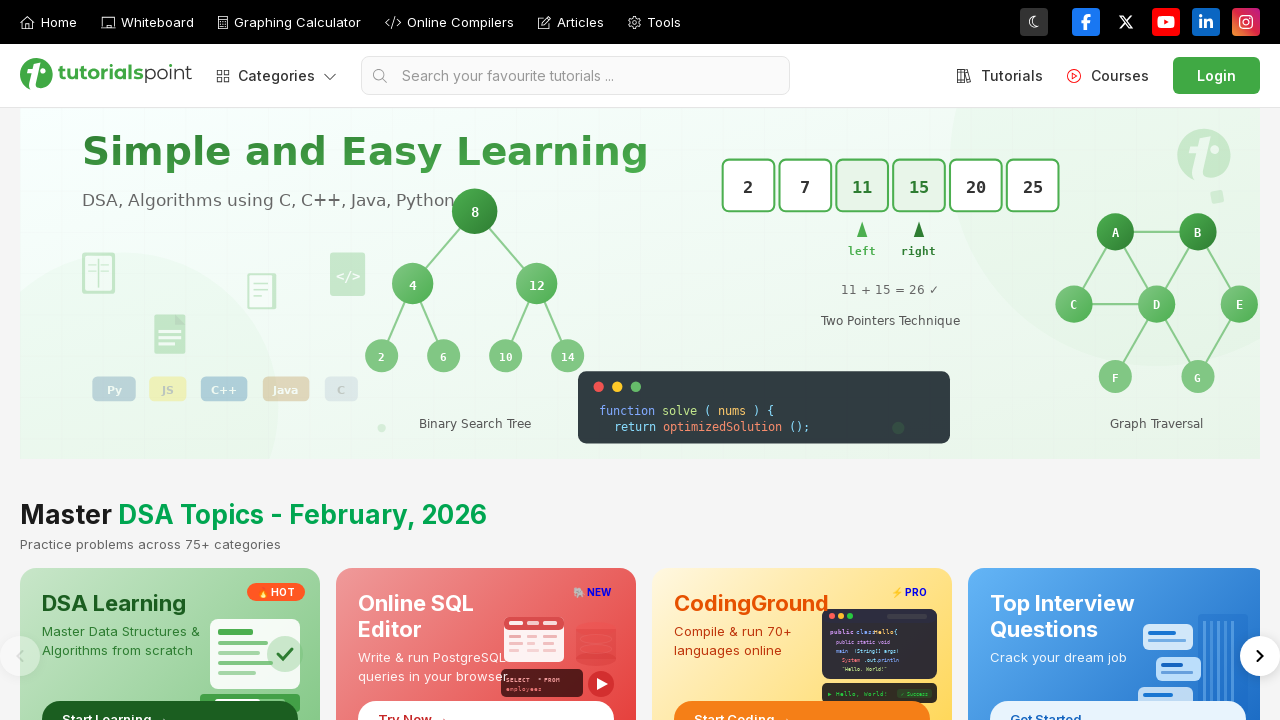